Tests file download functionality by clicking a download link on the page and verifying the download initiates successfully

Starting URL: https://the-internet.herokuapp.com/download

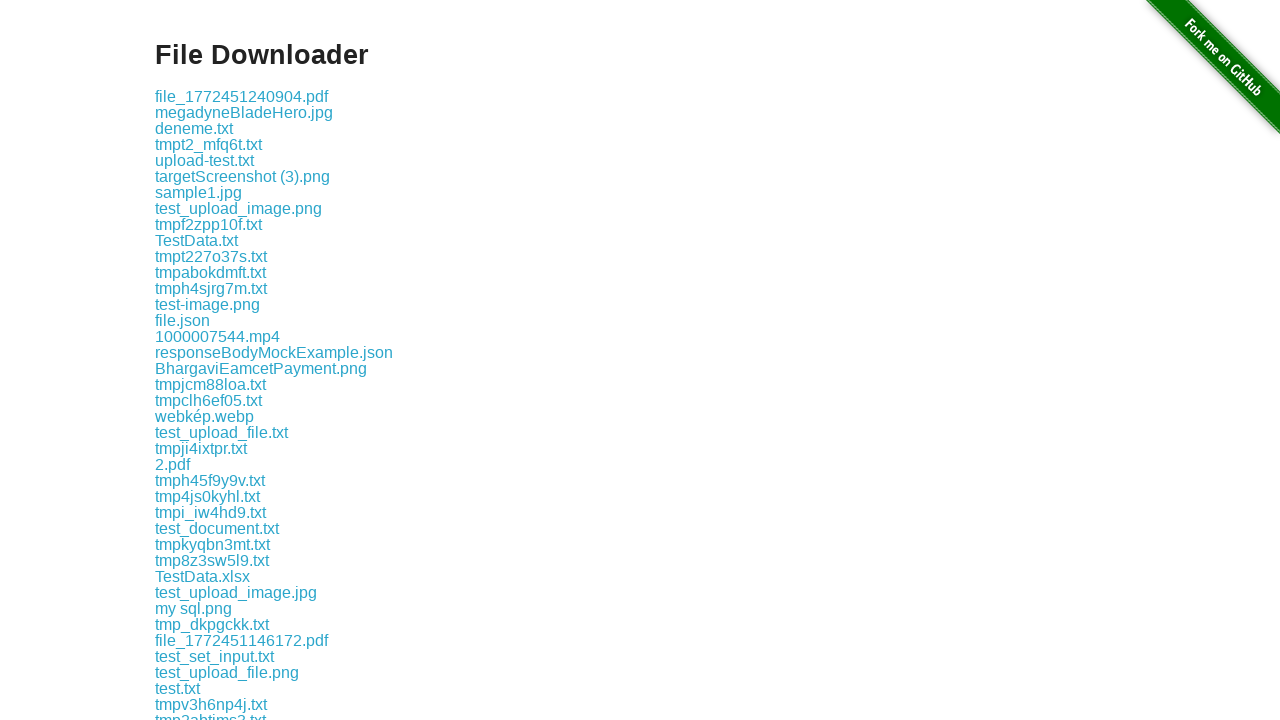

Clicked the first download link on the page at (242, 96) on .example a >> nth=0
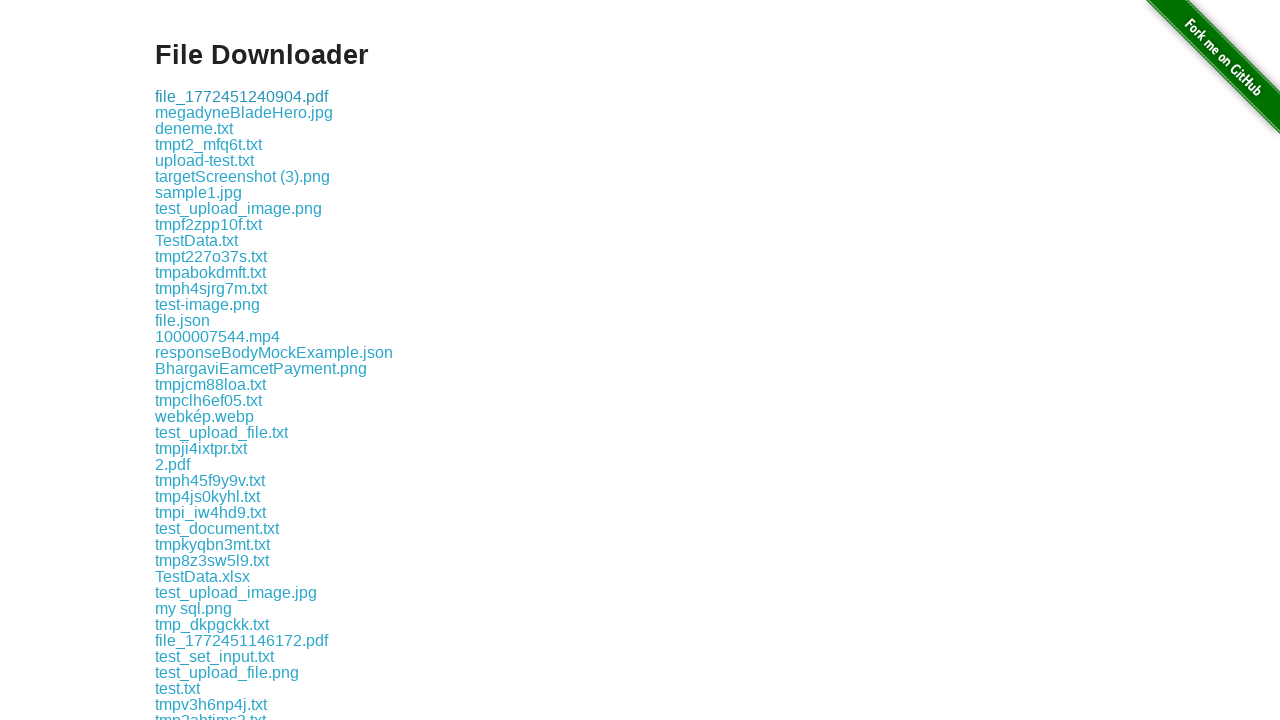

Download link confirmed to be visible on page
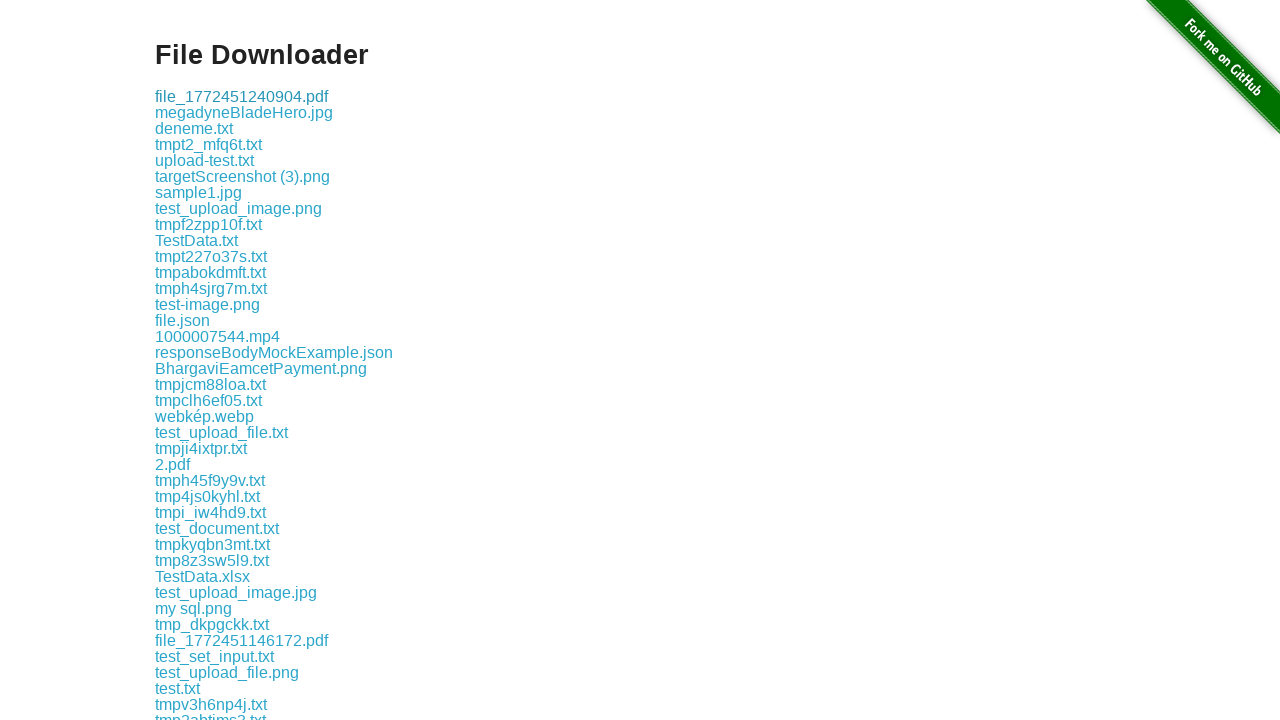

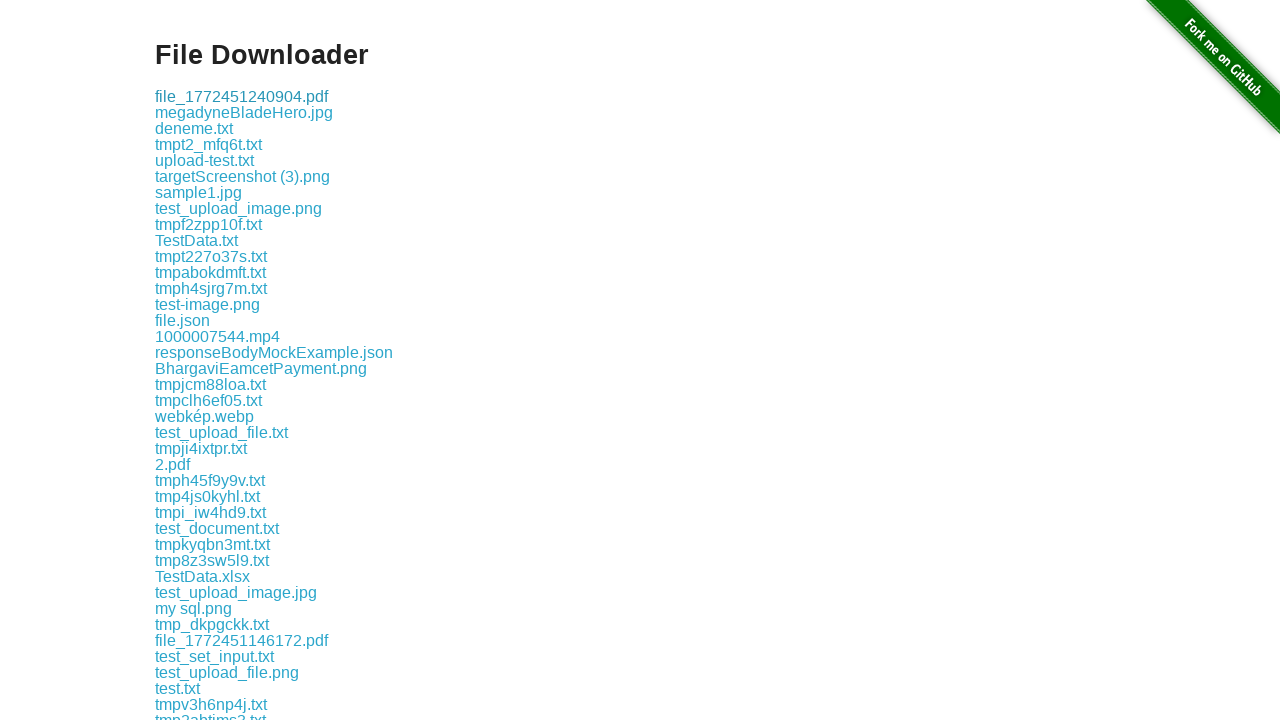